Navigates to the Watabou city map generator and waits for the canvas element to load, verifying the map generation functionality is working.

Starting URL: https://watabou.github.io/city-generator/

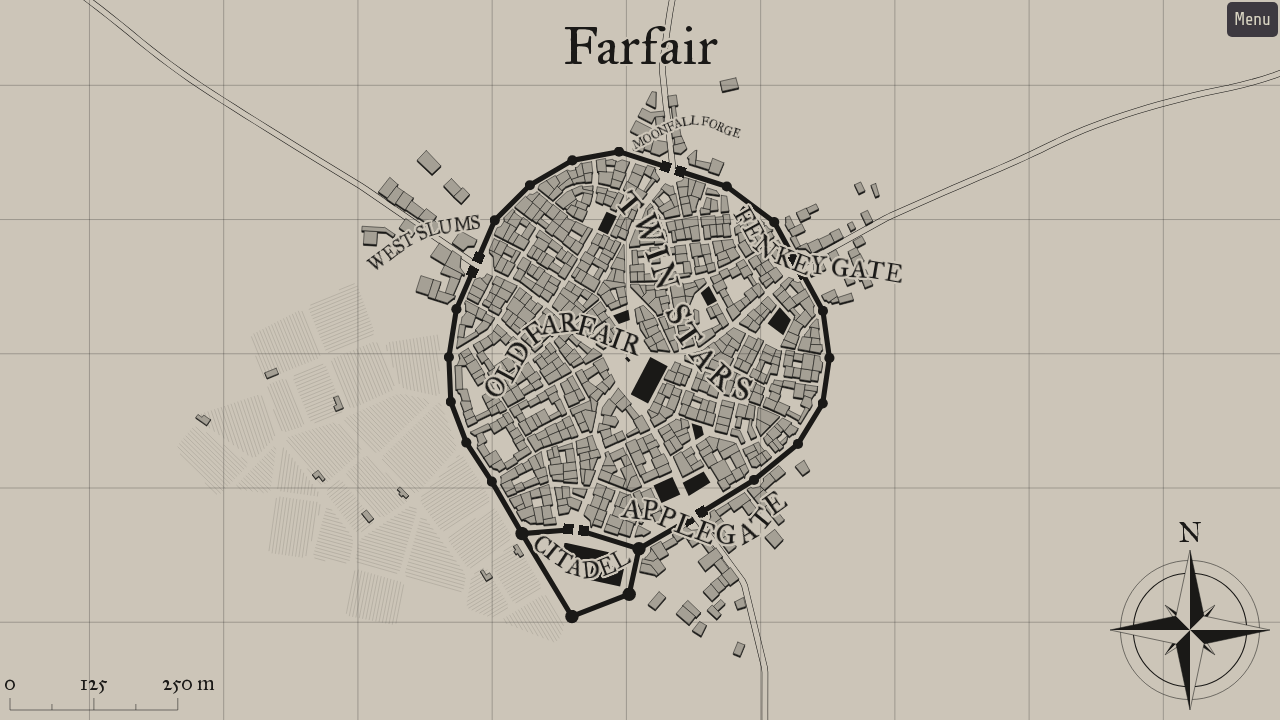

Canvas element loaded, map generation started
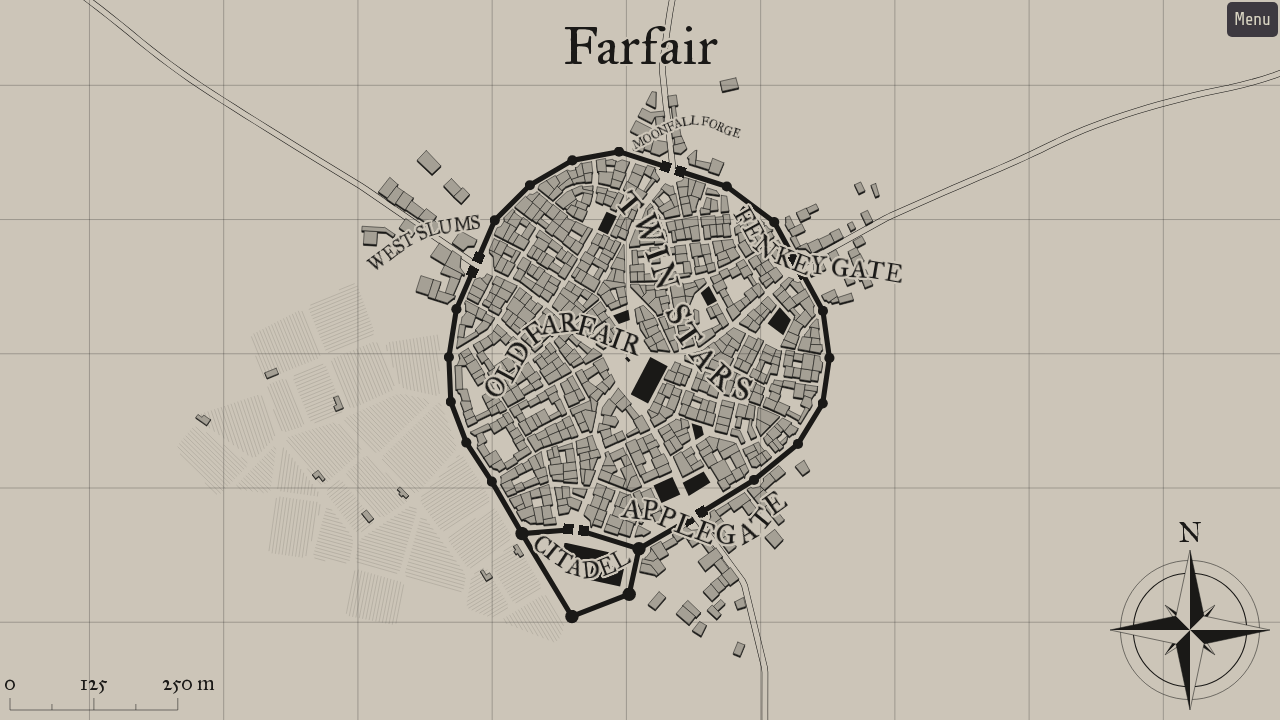

Waited for map to fully render
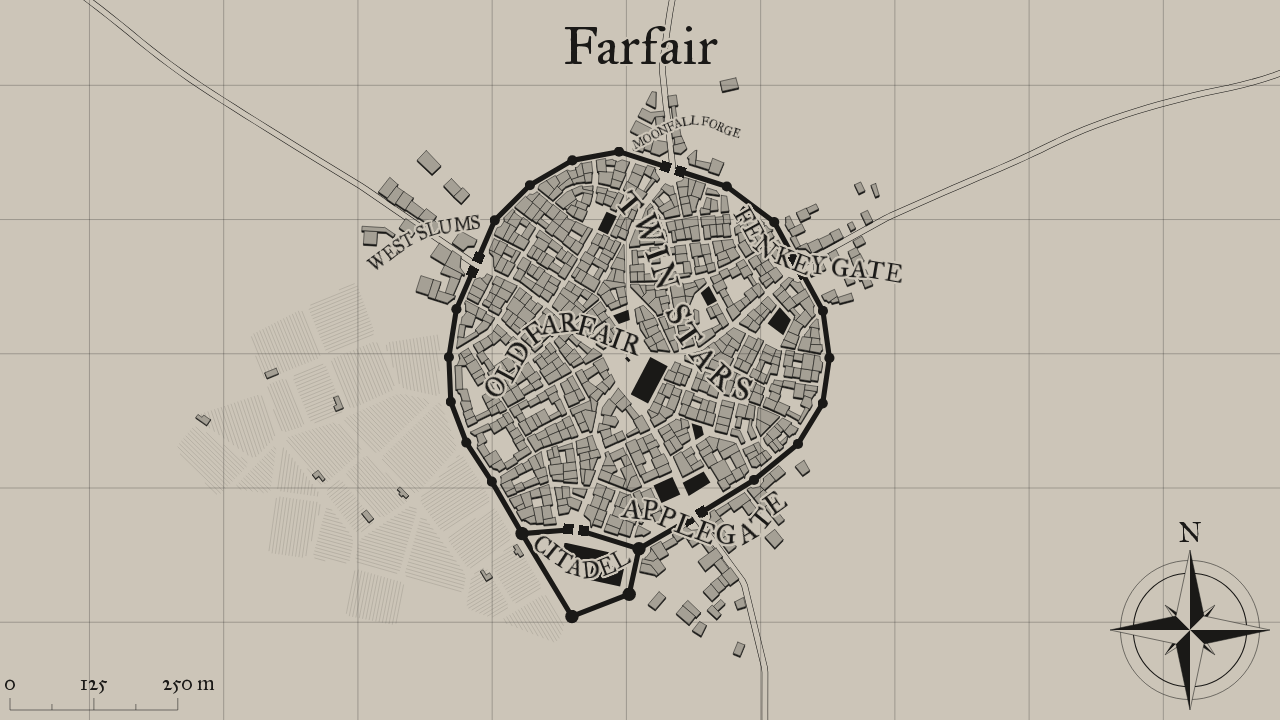

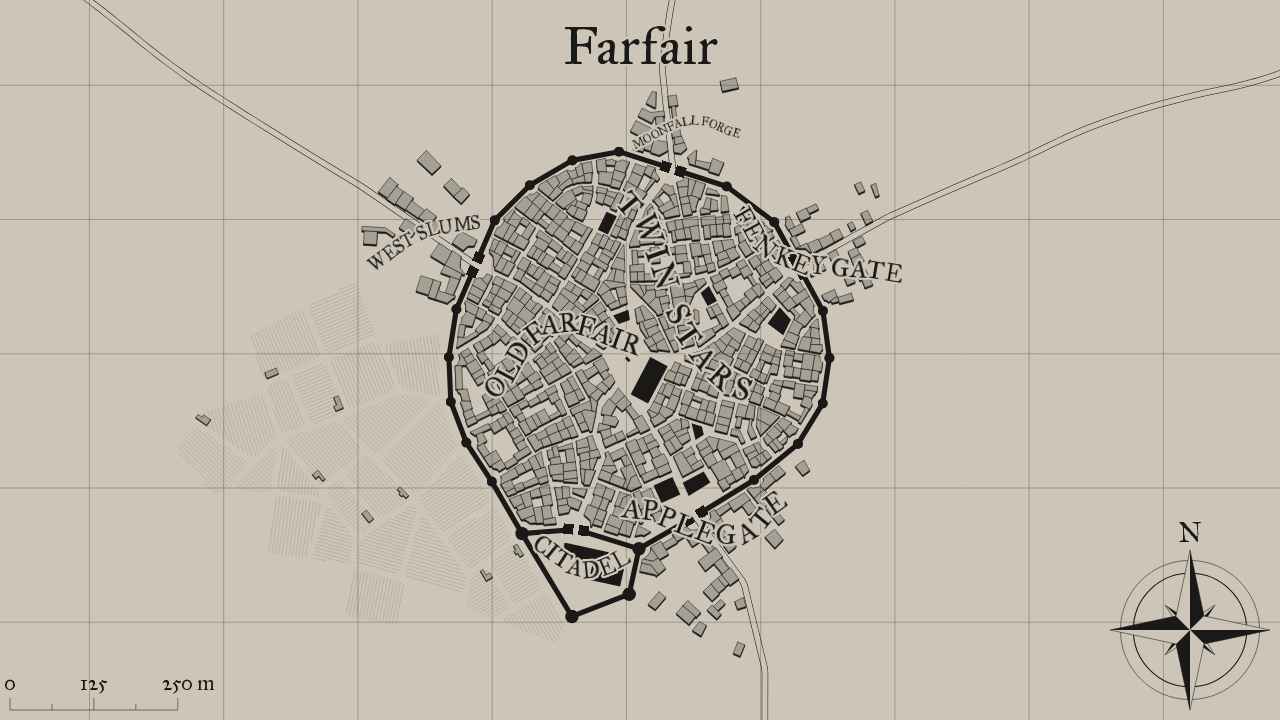